Tests a simple form by filling in first name, last name, city, and country fields using different locator strategies, then submits the form

Starting URL: http://suninjuly.github.io/simple_form_find_task.html

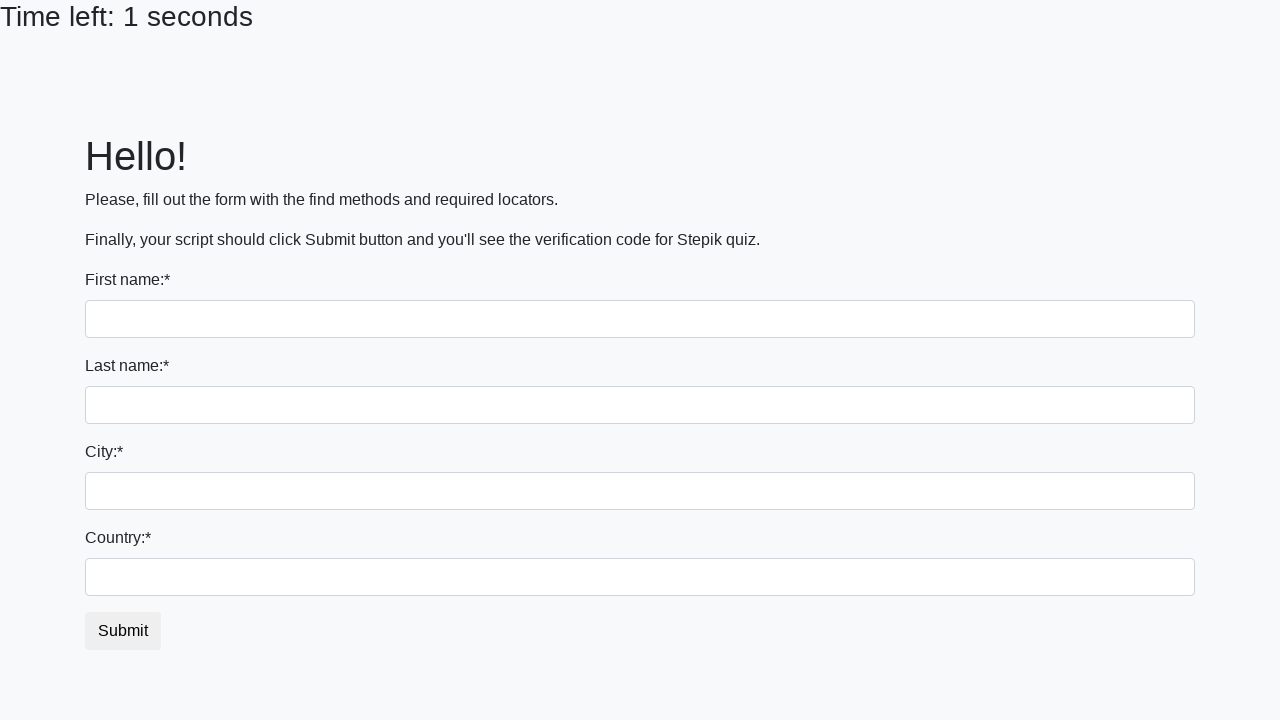

Filled first name field with 'Ivan' using tag name selector on input
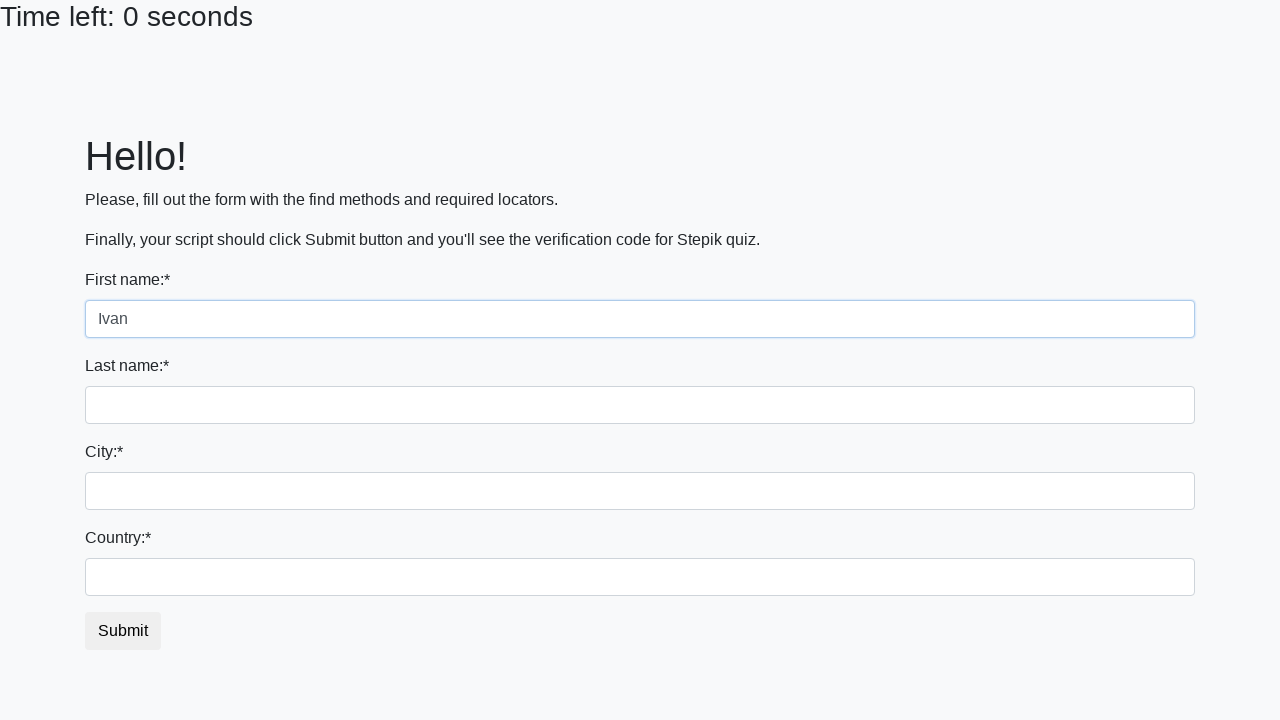

Filled last name field with 'Petrov' using name attribute selector on input[name='last_name']
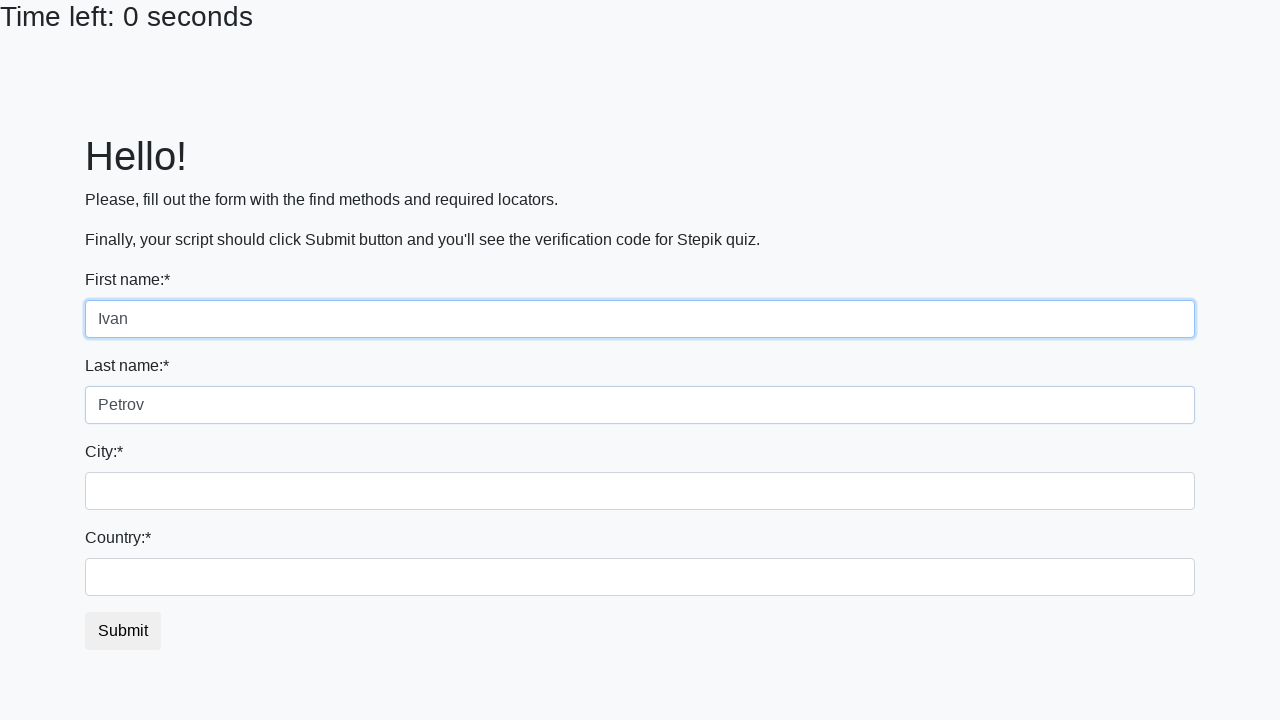

Filled city field with 'Smolensk' using class name selector on .form-control.city
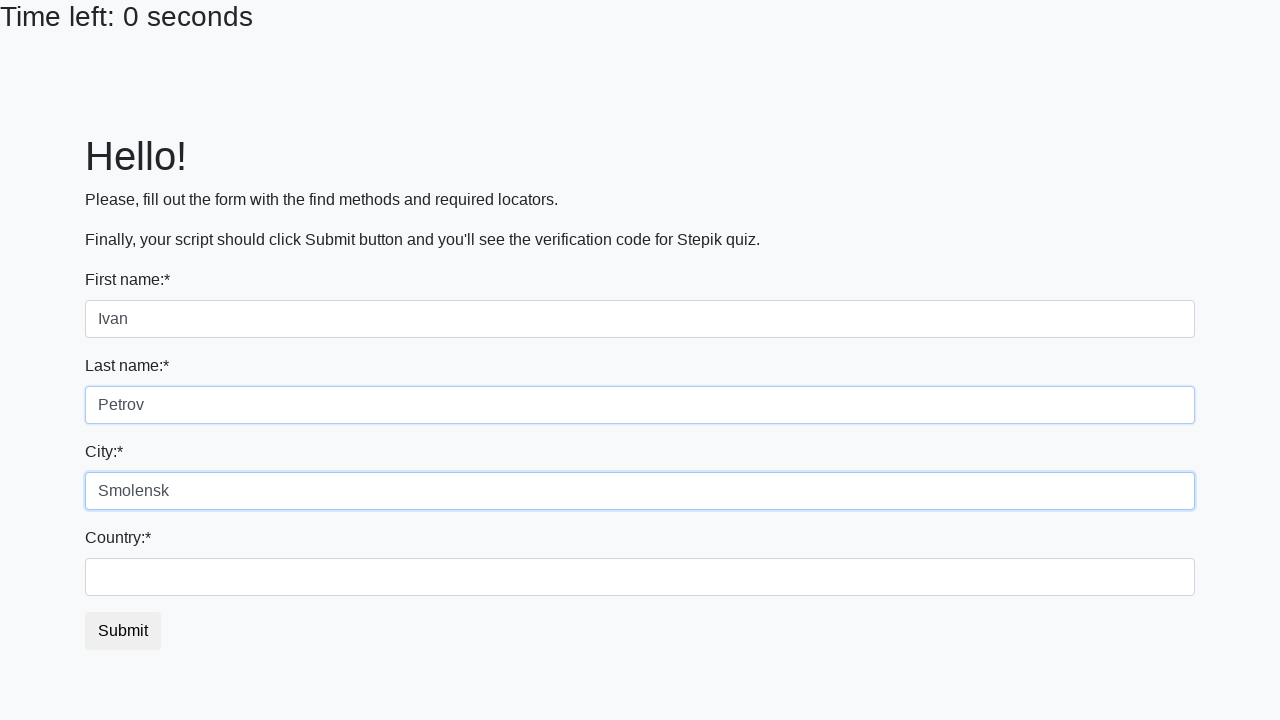

Filled country field with 'Russia' using ID selector on #country
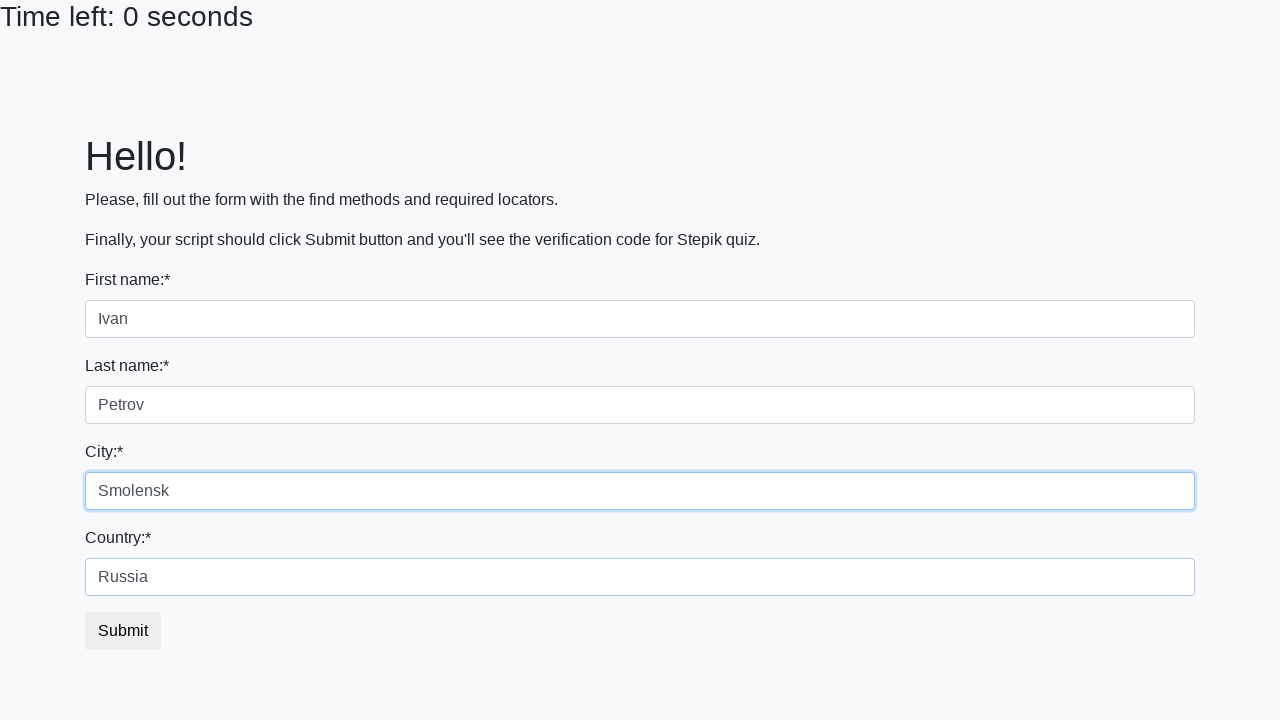

Clicked submit button to submit the form at (123, 631) on button.btn
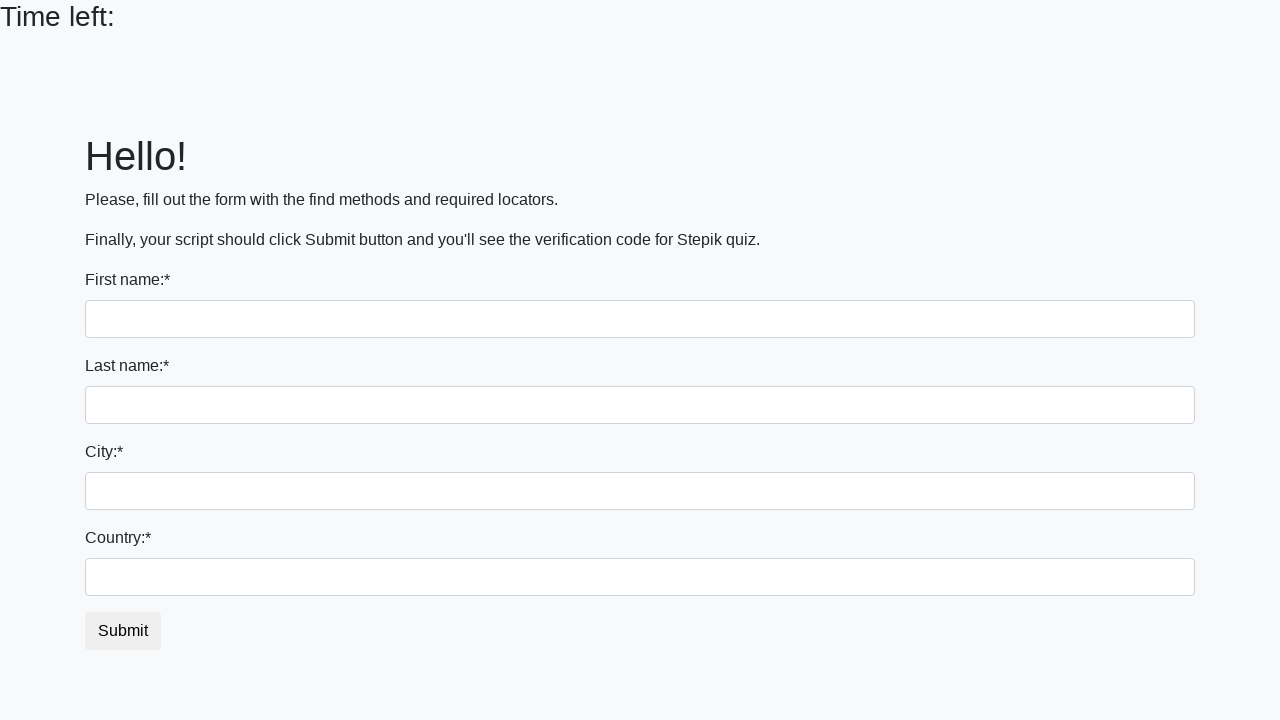

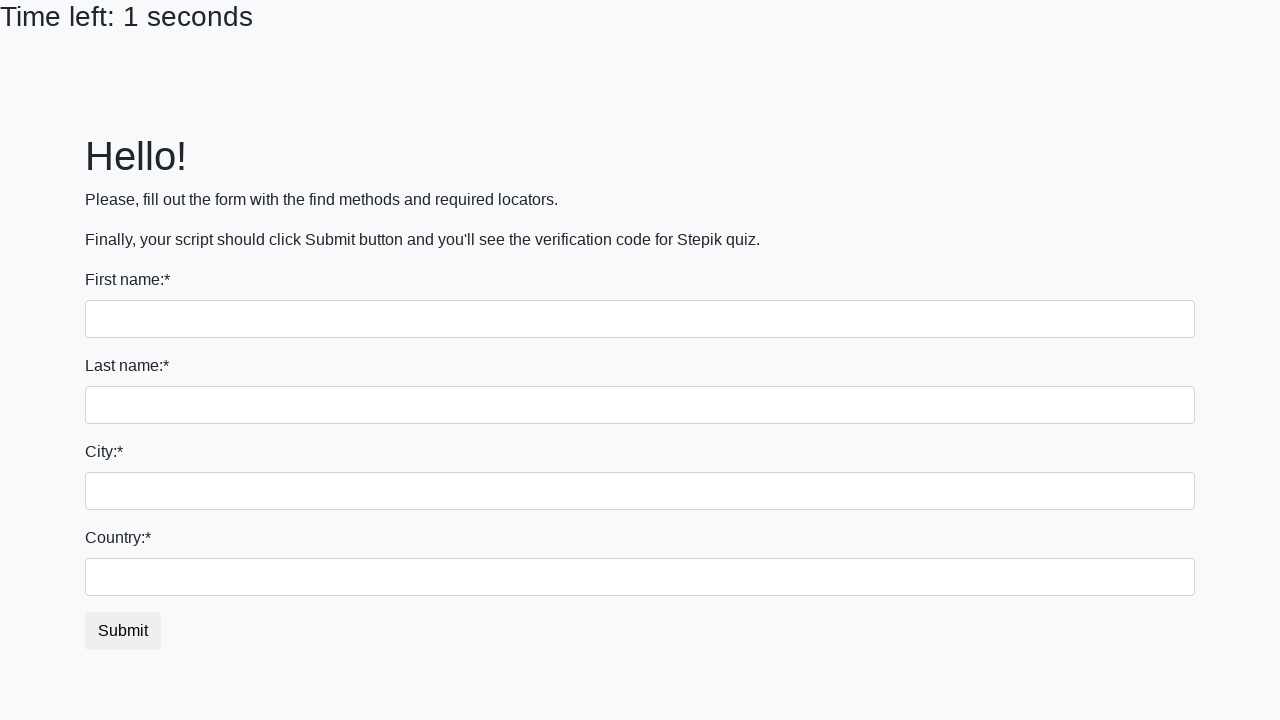